Tests keyboard key press functionality by sending a tab key to the page and verifying the result text displays the correct key pressed.

Starting URL: http://the-internet.herokuapp.com/key_presses

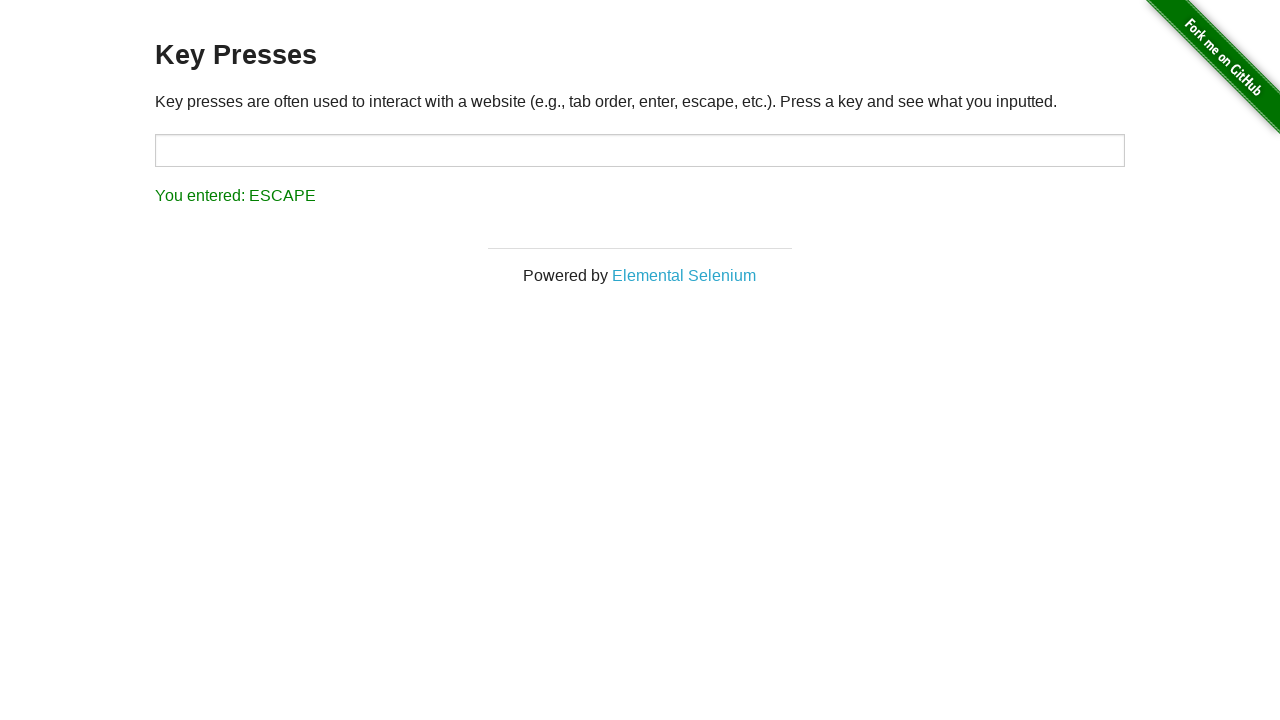

Pressed Tab key
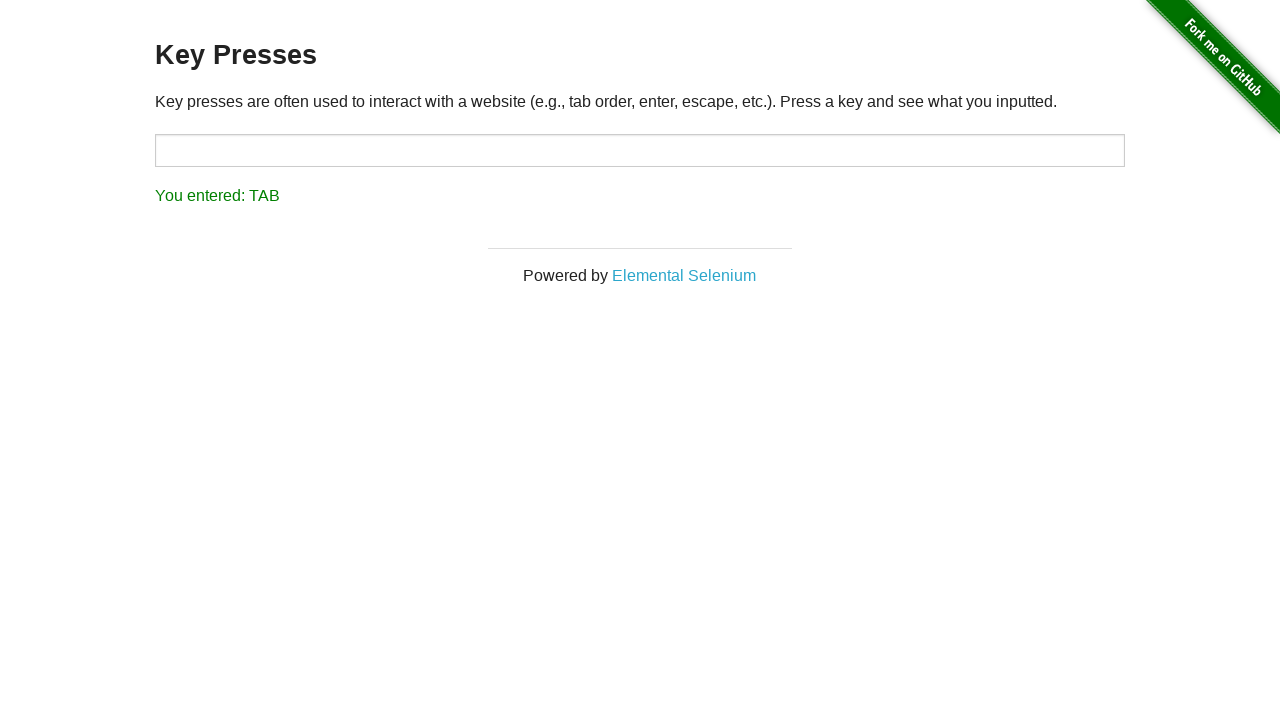

Result element loaded
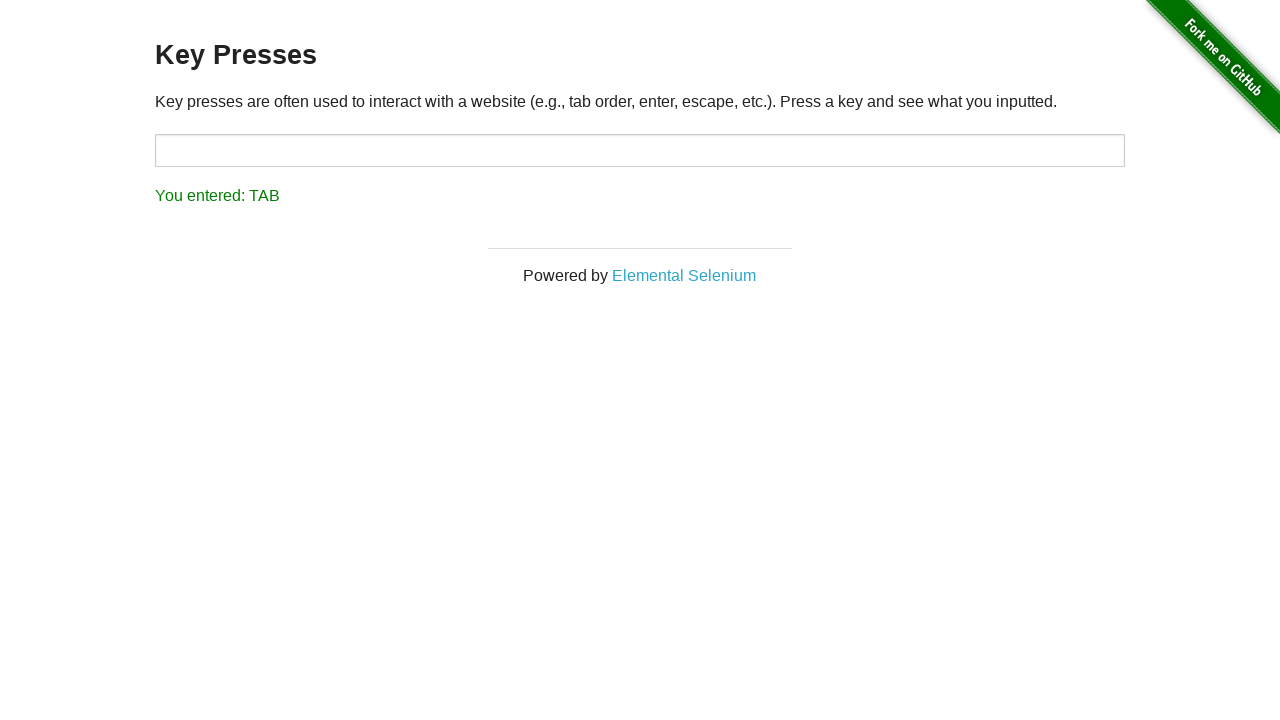

Retrieved result text content
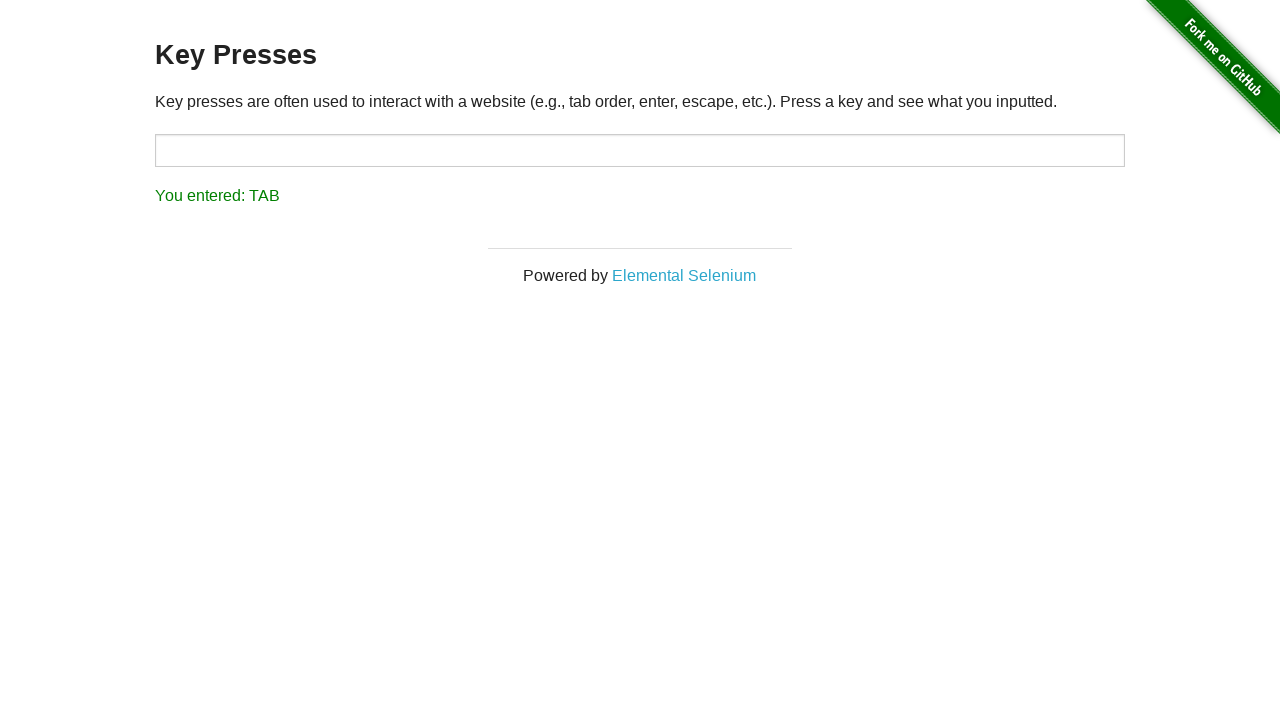

Verified result text displays 'You entered: TAB'
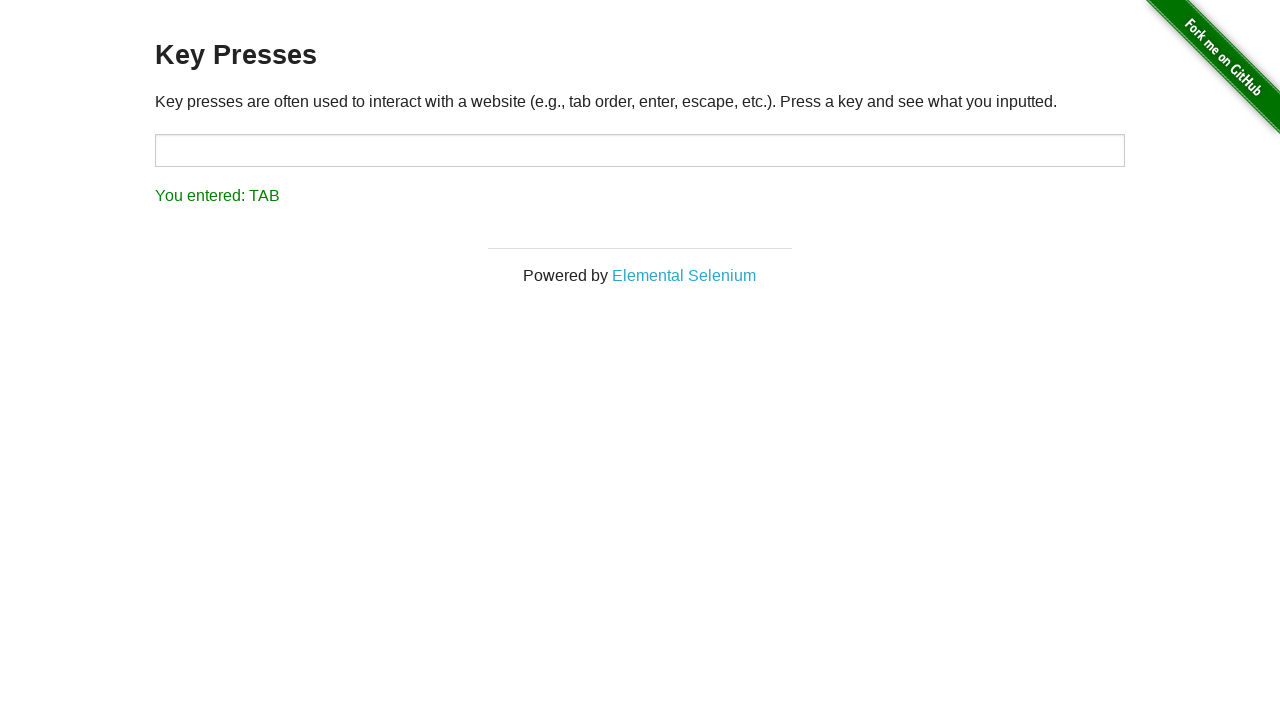

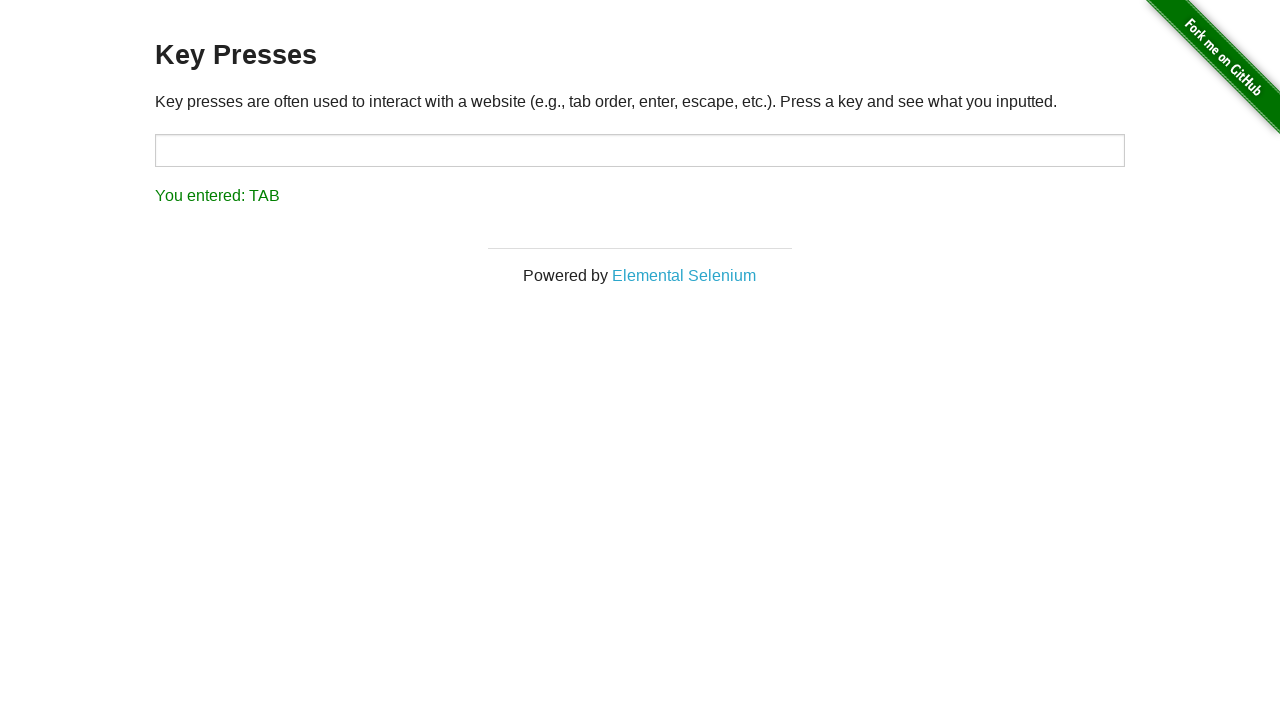